Tests page scrolling functionality by scrolling down 500 pixels on the XPath practice page and verifying the page URL.

Starting URL: https://selectorshub.com/xpath-practice-page

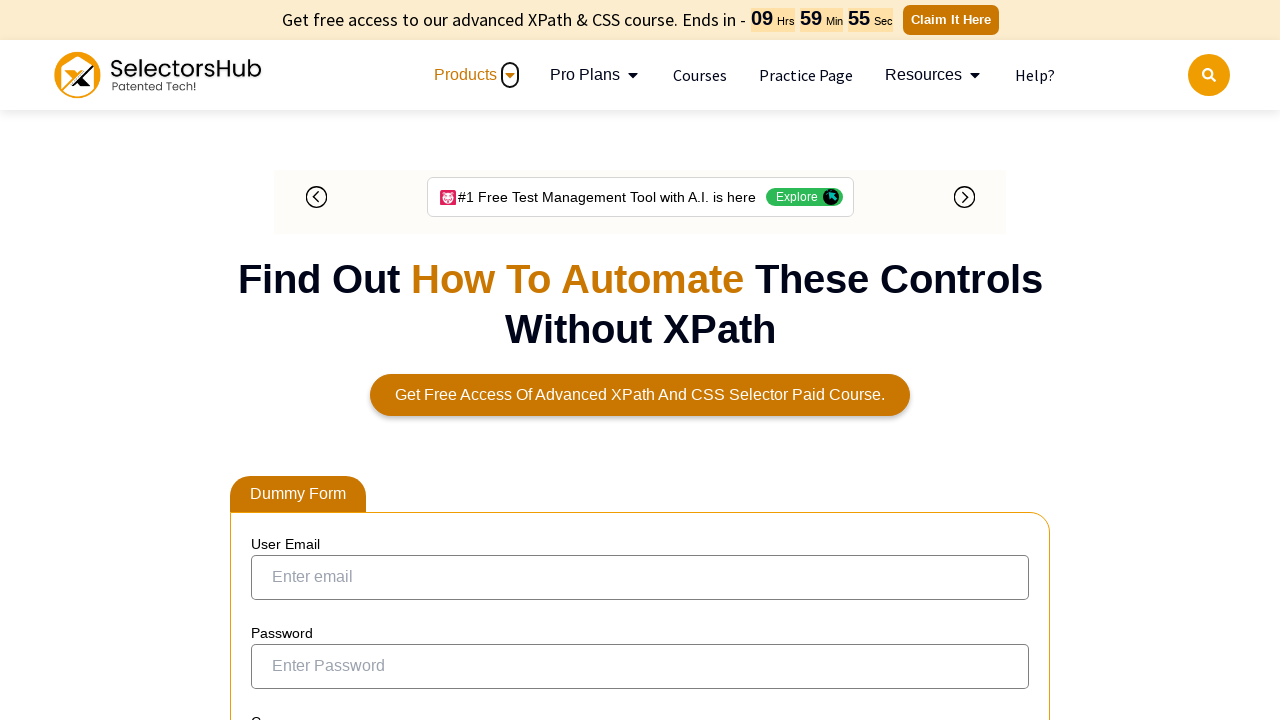

Set viewport size to 1920x1080
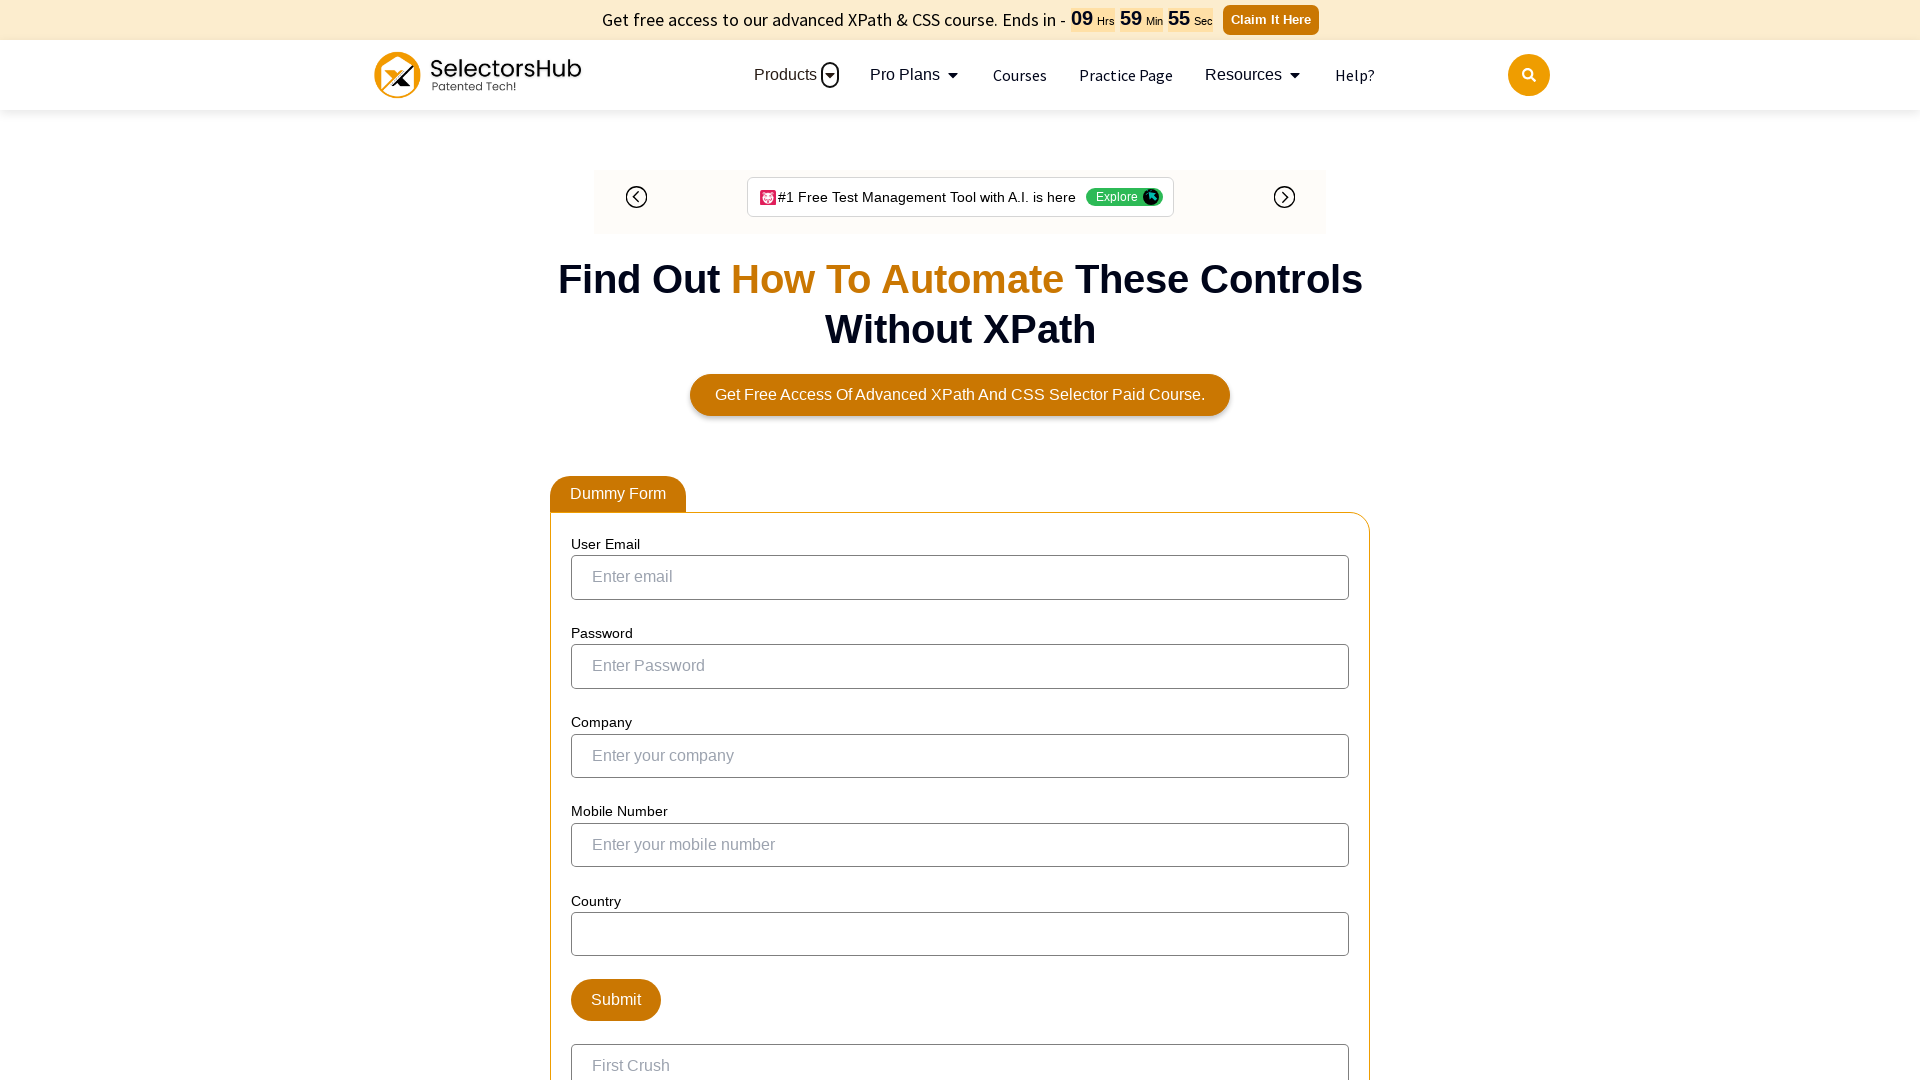

Waited for userName element to be present
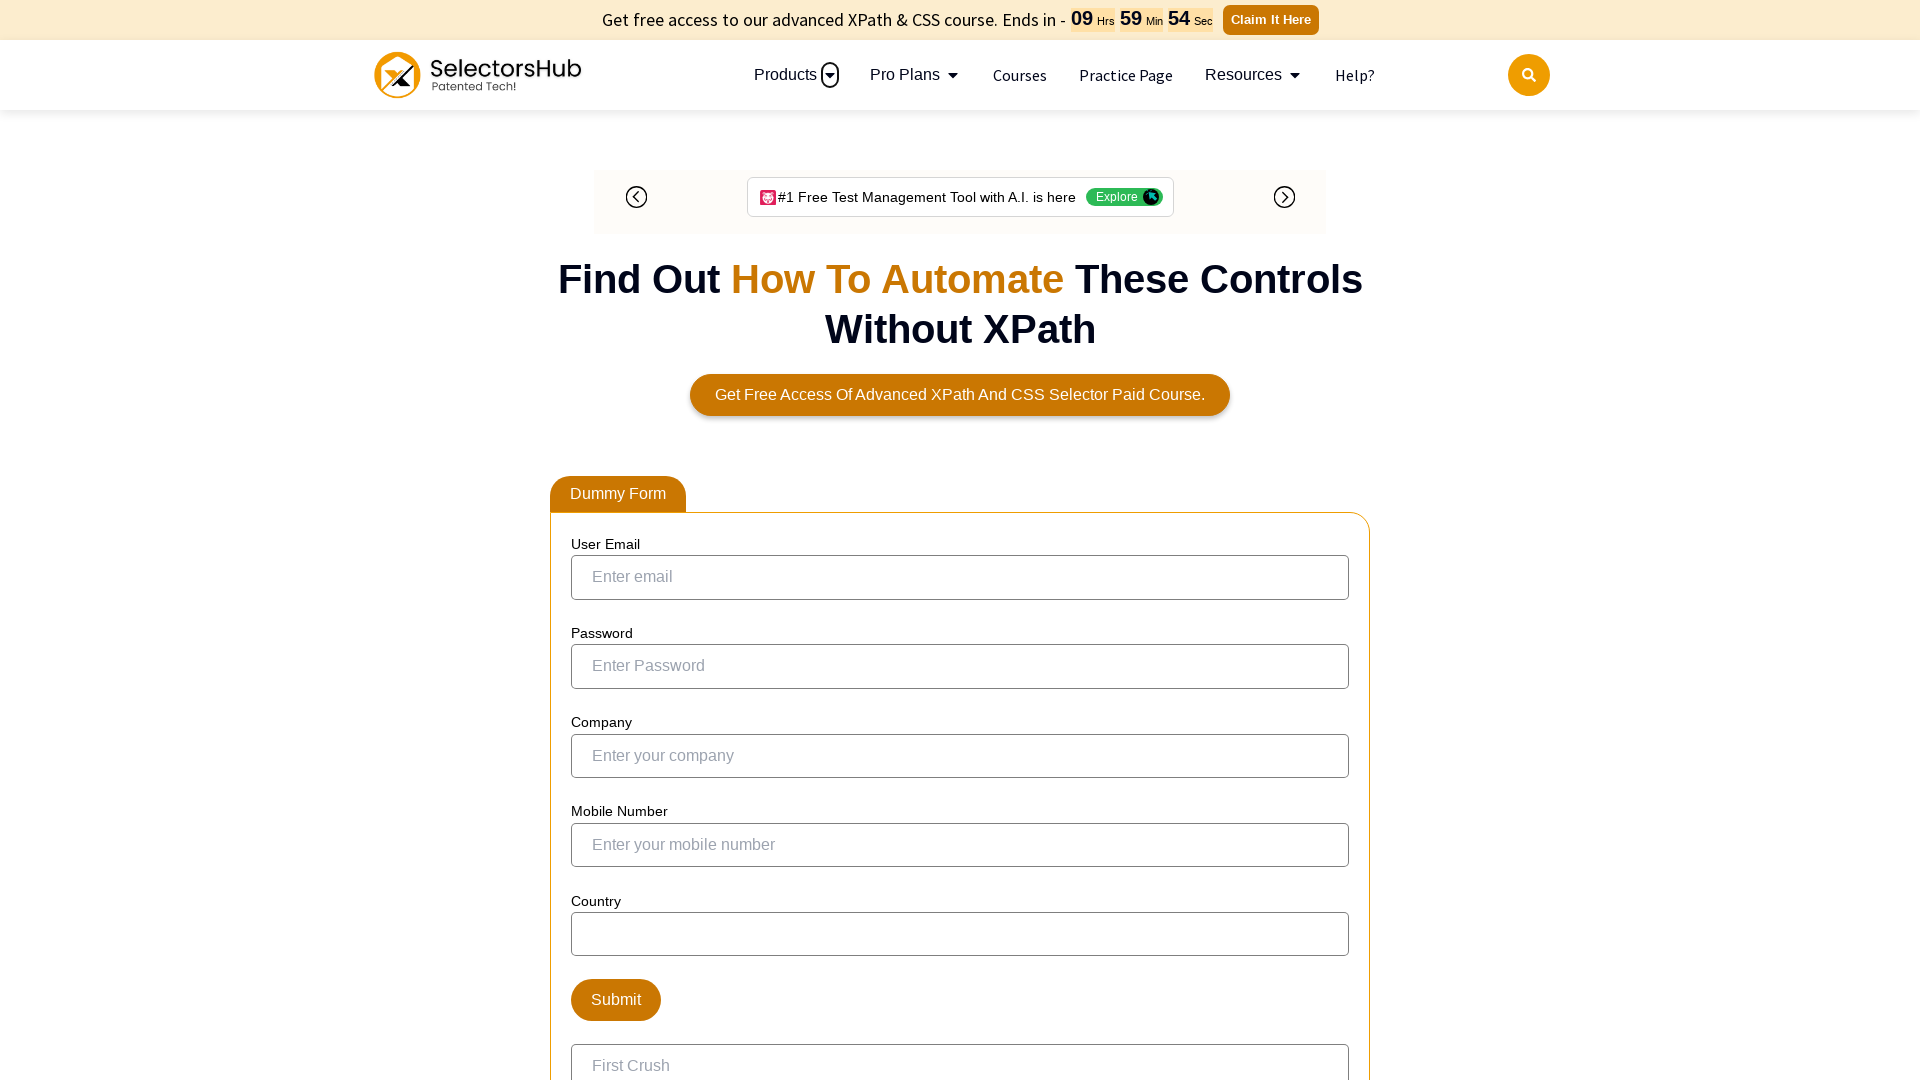

Scrolled down 500 pixels on the XPath practice page
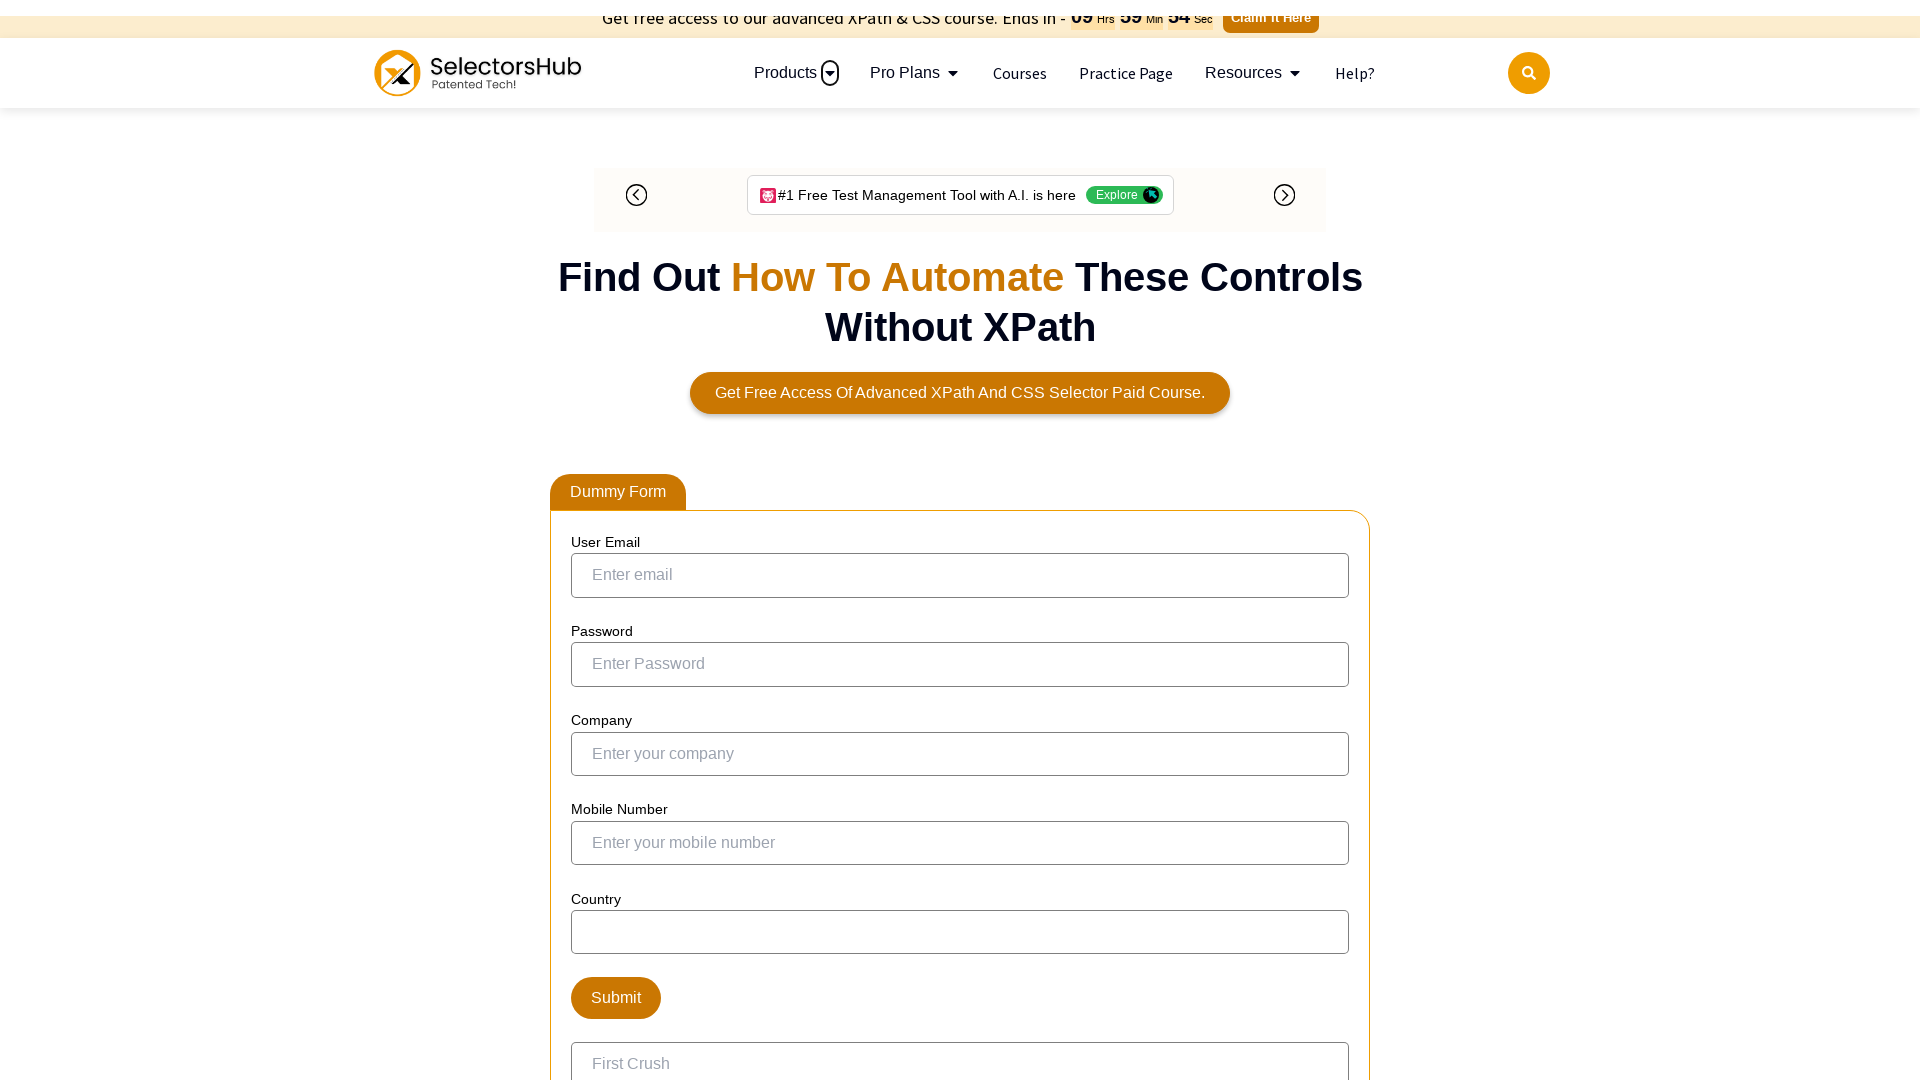

Retrieved current page URL: https://selectorshub.com/xpath-practice-page/
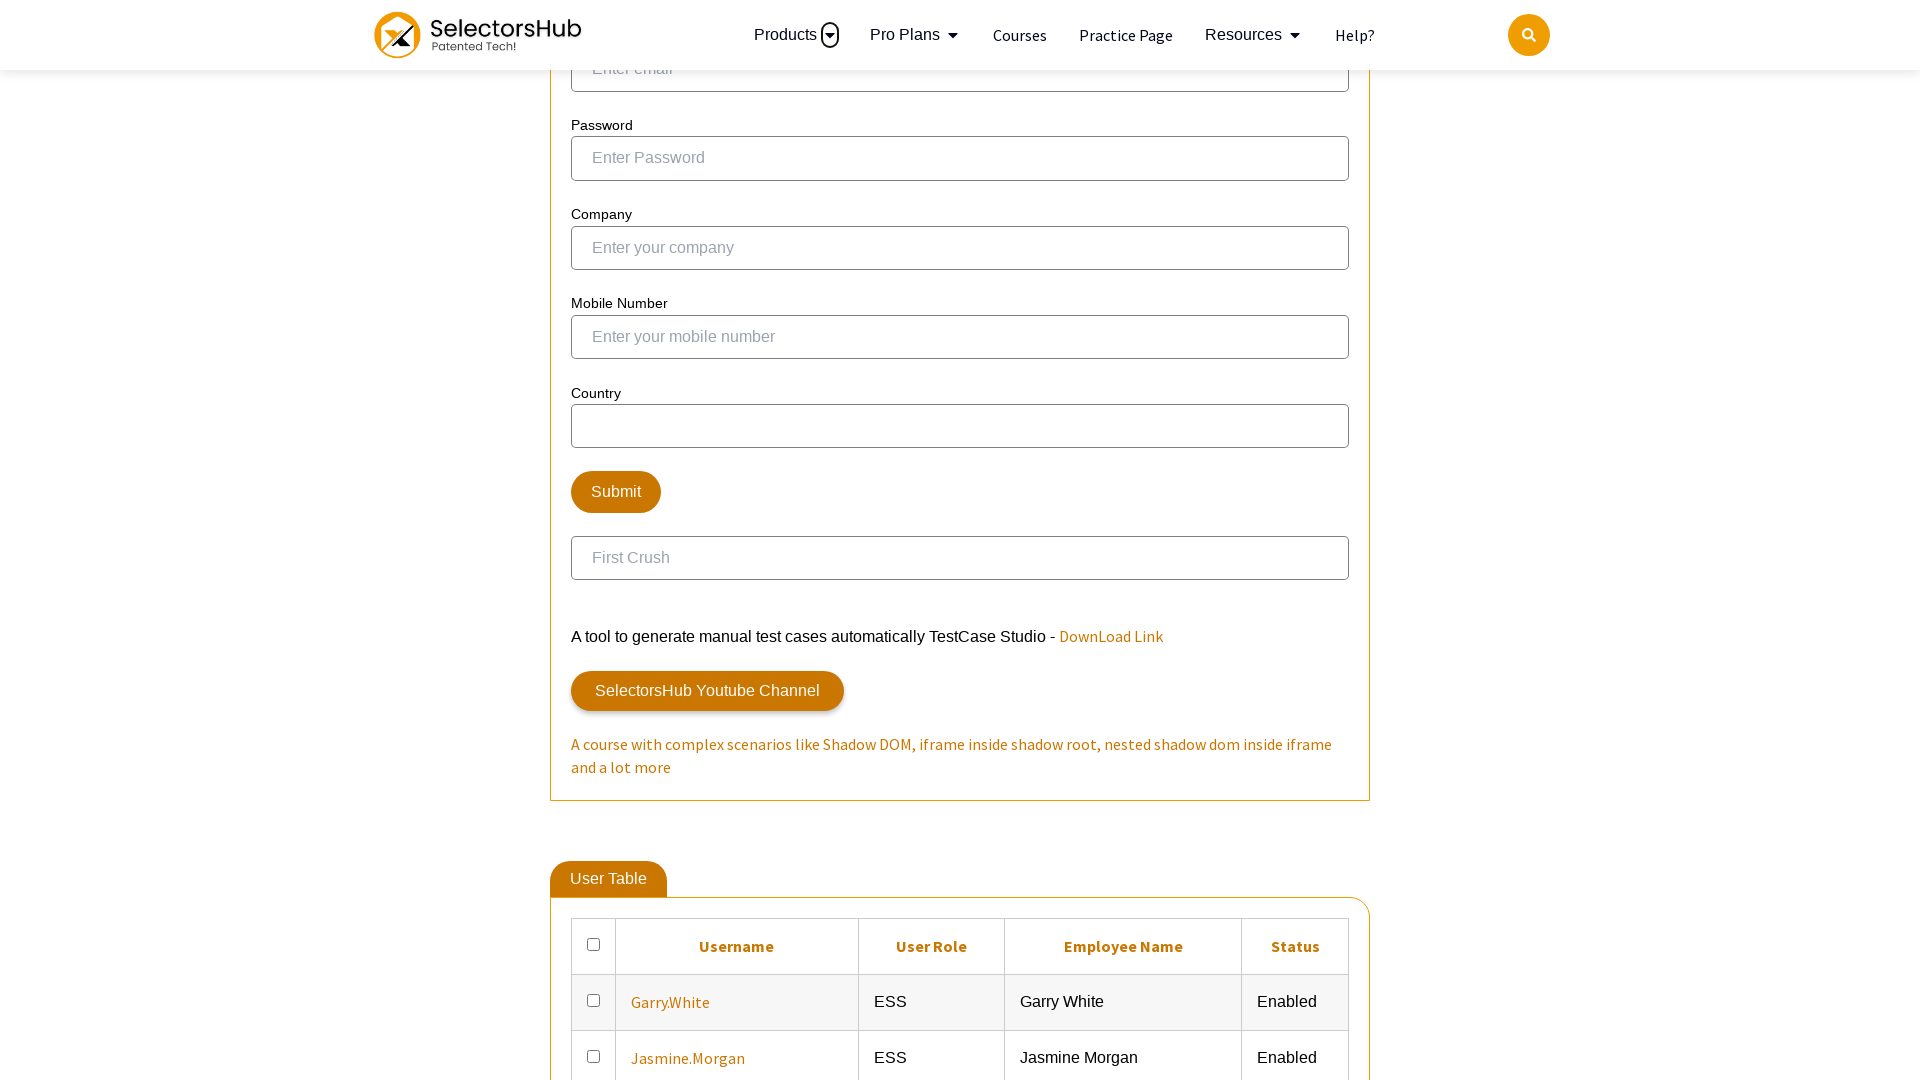

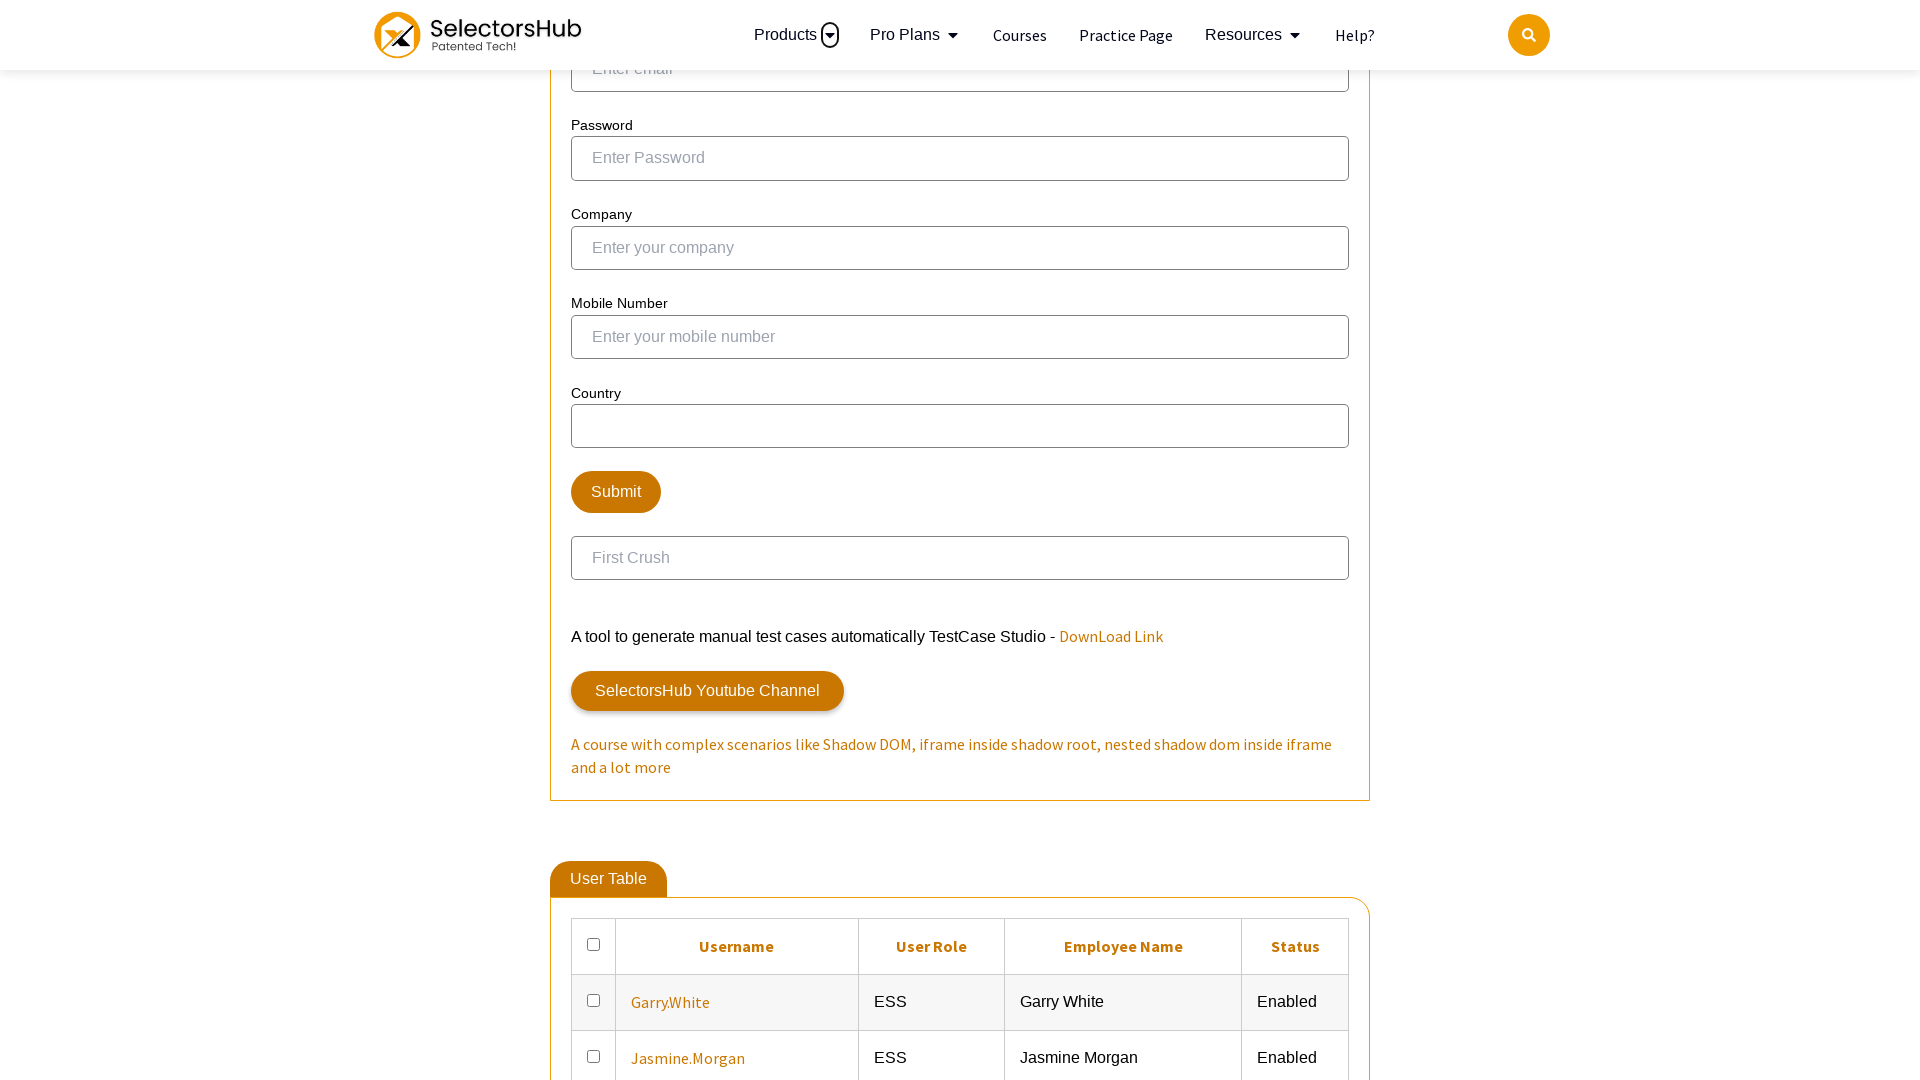